Tests right-click (context click) functionality on a button element at the DemoQA buttons page by performing a context click action on the double-click button.

Starting URL: https://demoqa.com/buttons

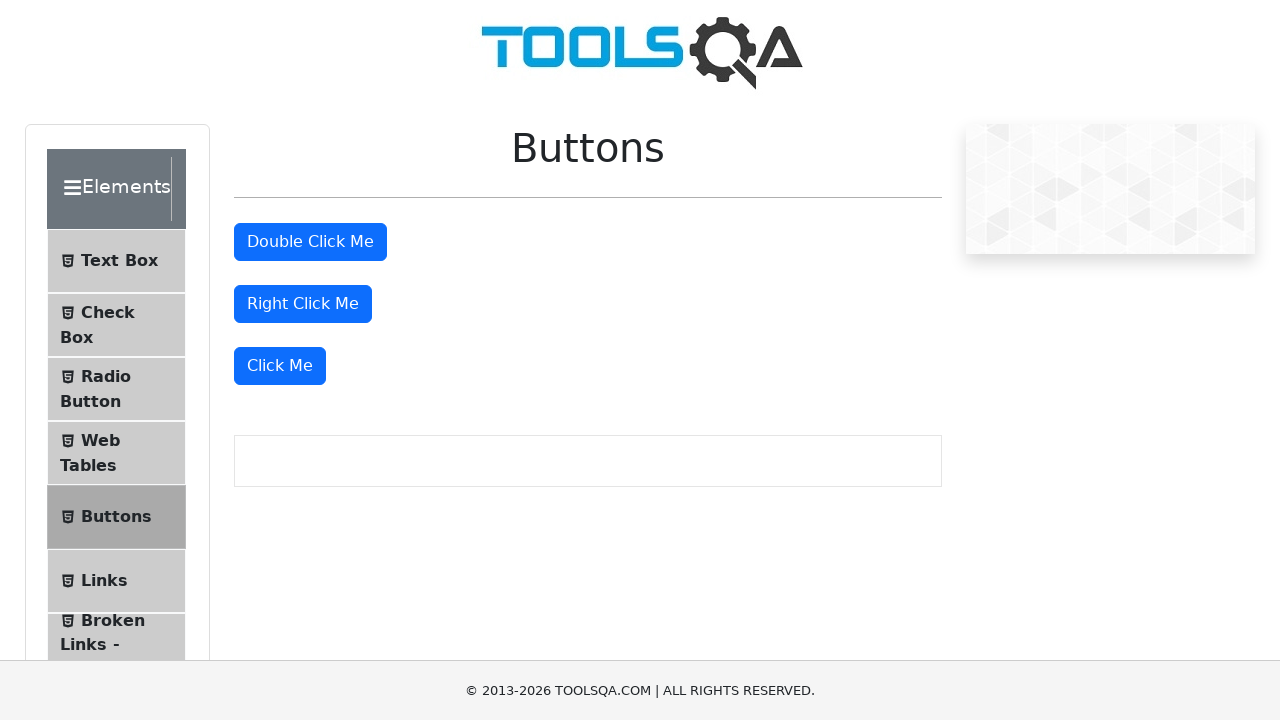

Double-click button element is visible on the page
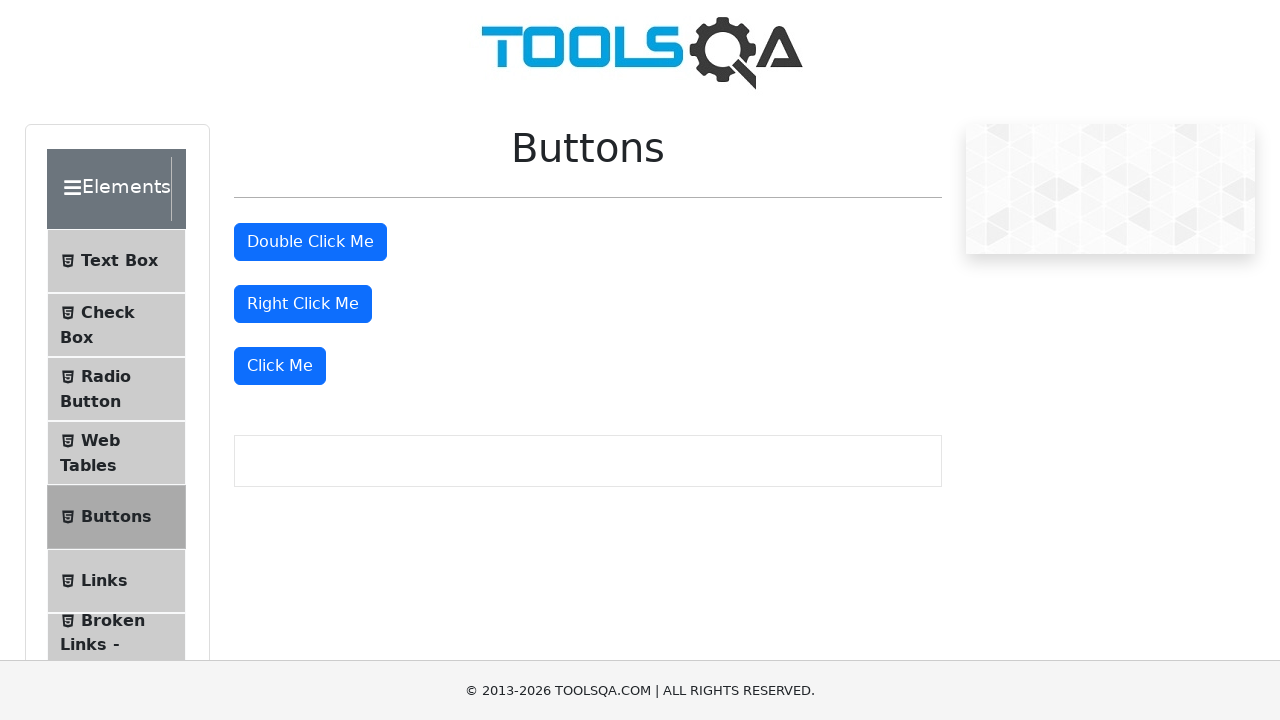

Performed right-click (context click) on the double-click button at (310, 242) on #doubleClickBtn
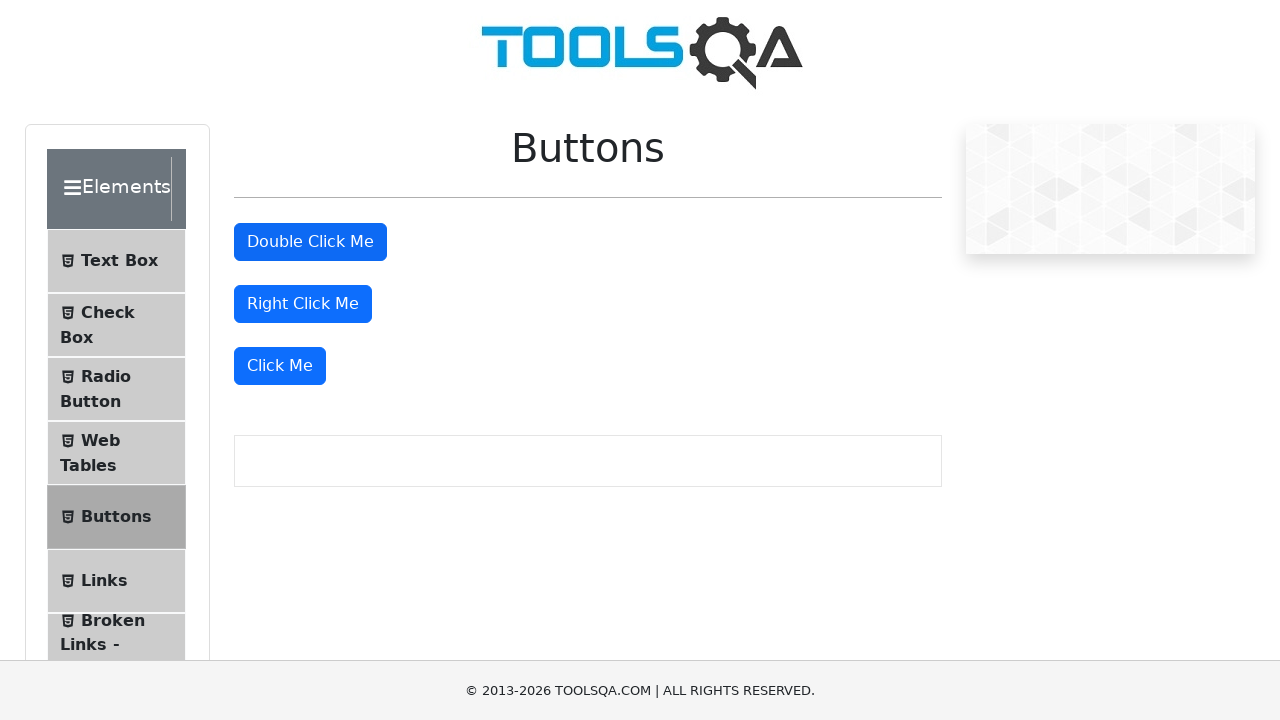

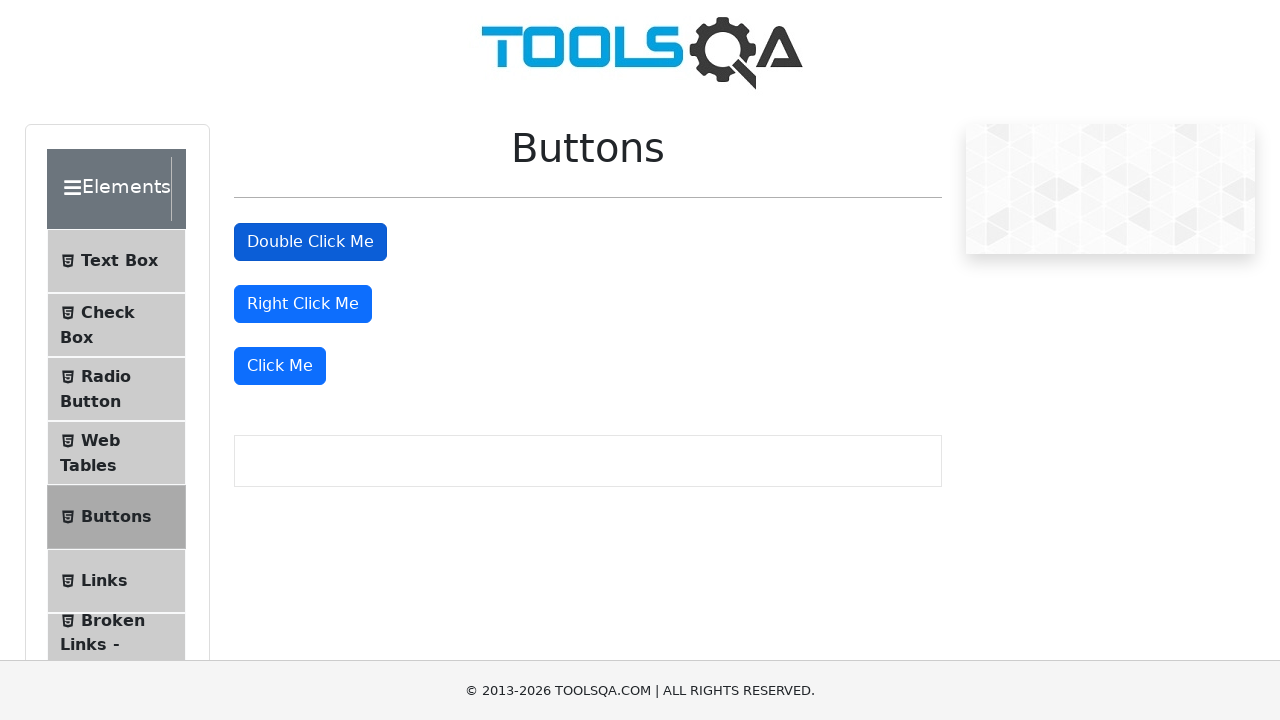